Navigates to a STAS application form, scrolls through terms and conditions, selects "No" for child protection order, and accepts the terms

Starting URL: https://stage.stas.forms.tmr.qld.gov.au/content/forms/af/TranslinkForms/STASApplication/STASApplication.html

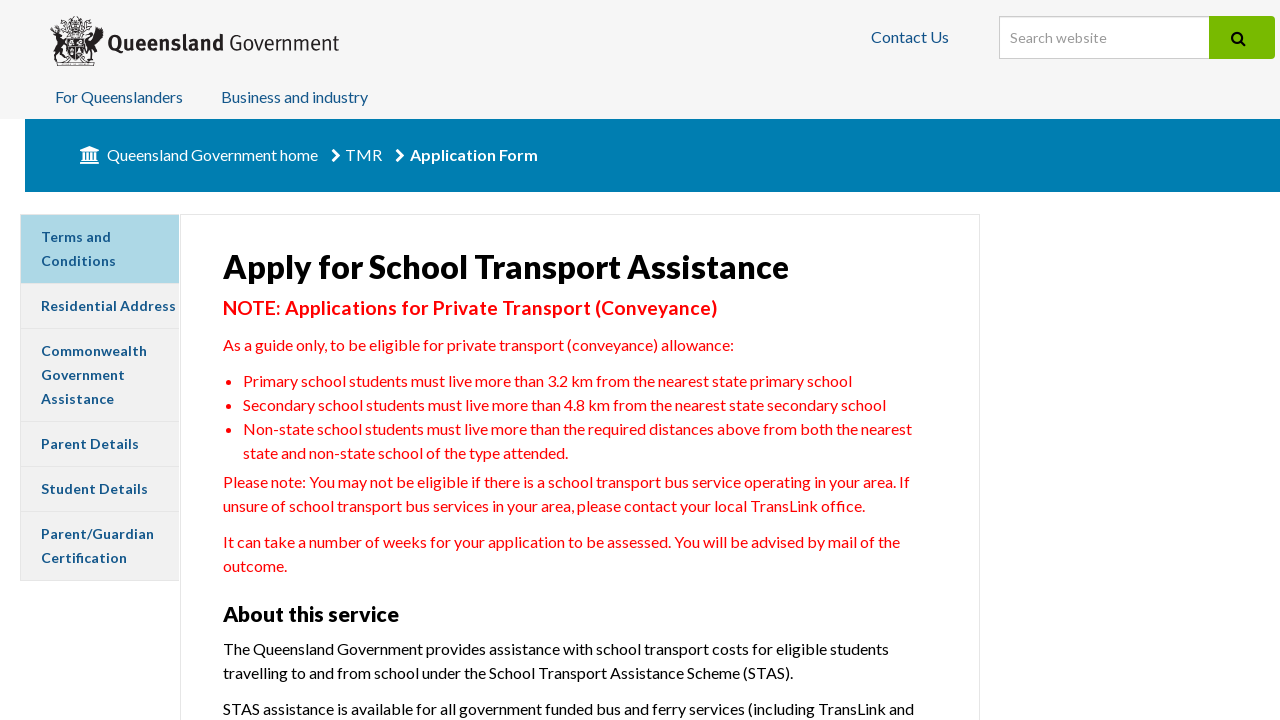

Waited for page heading to load
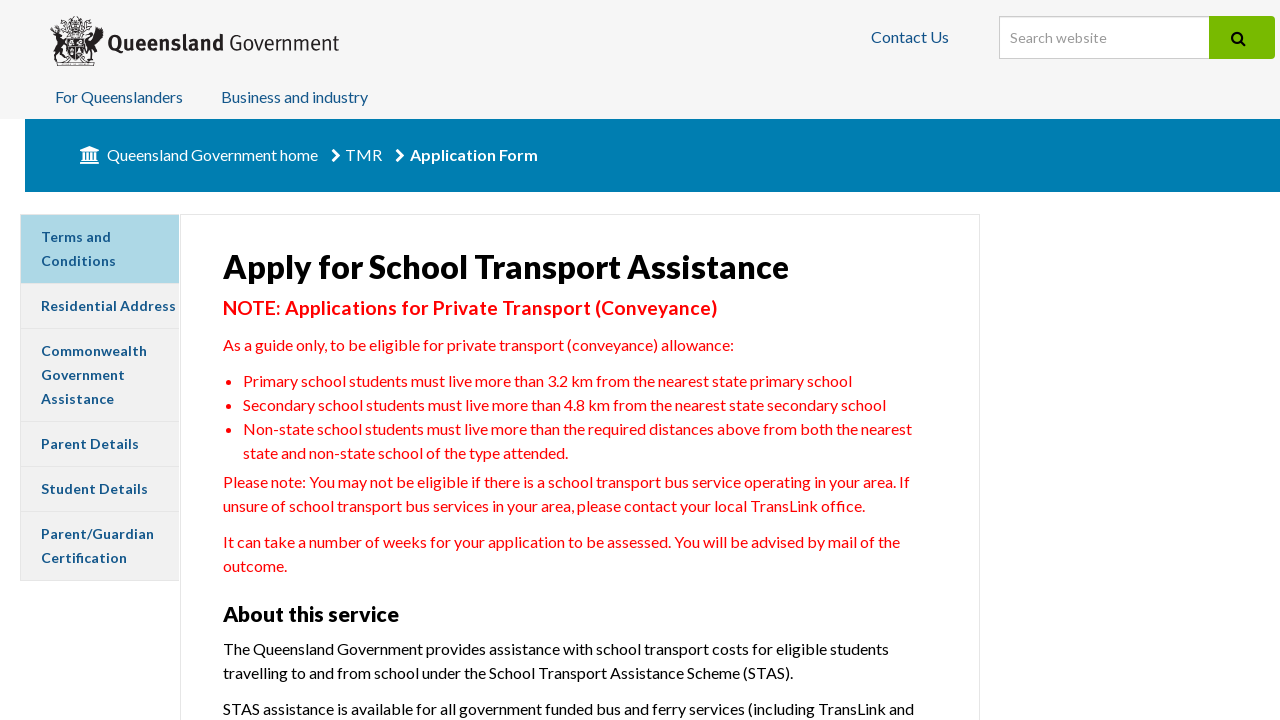

Scrolled down to reveal child protection order question
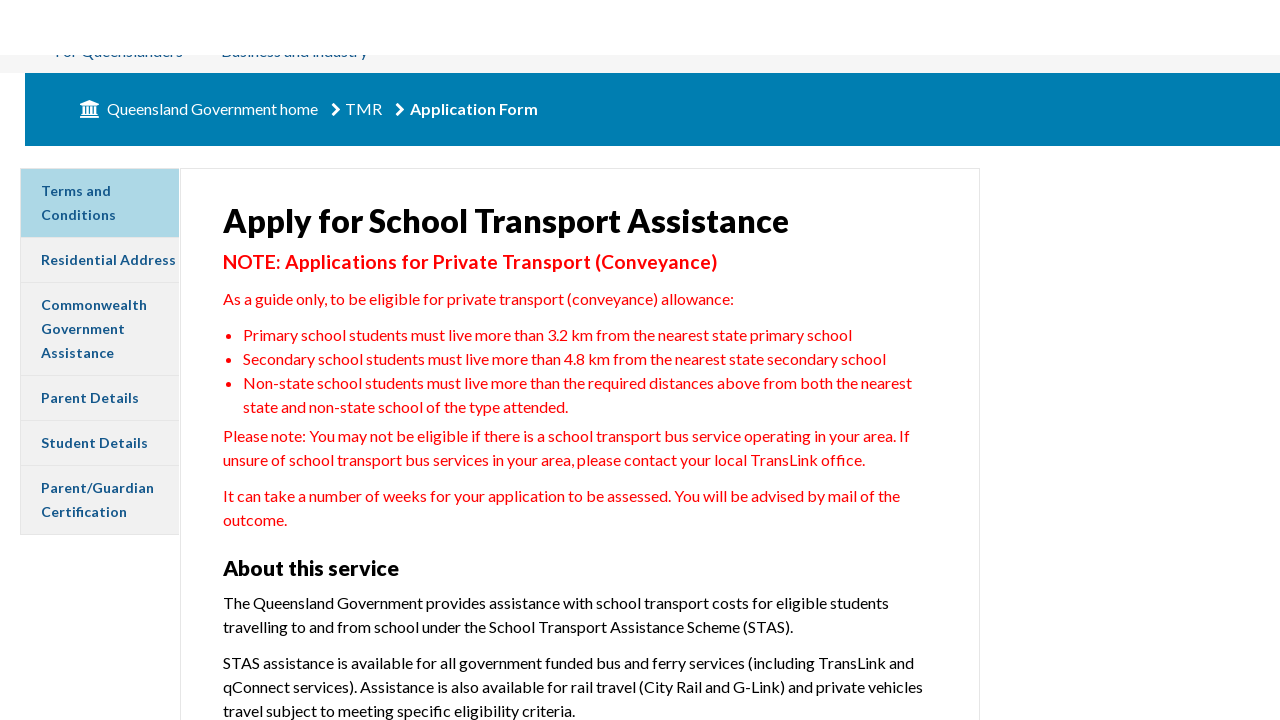

Waited for 'No' button to be available
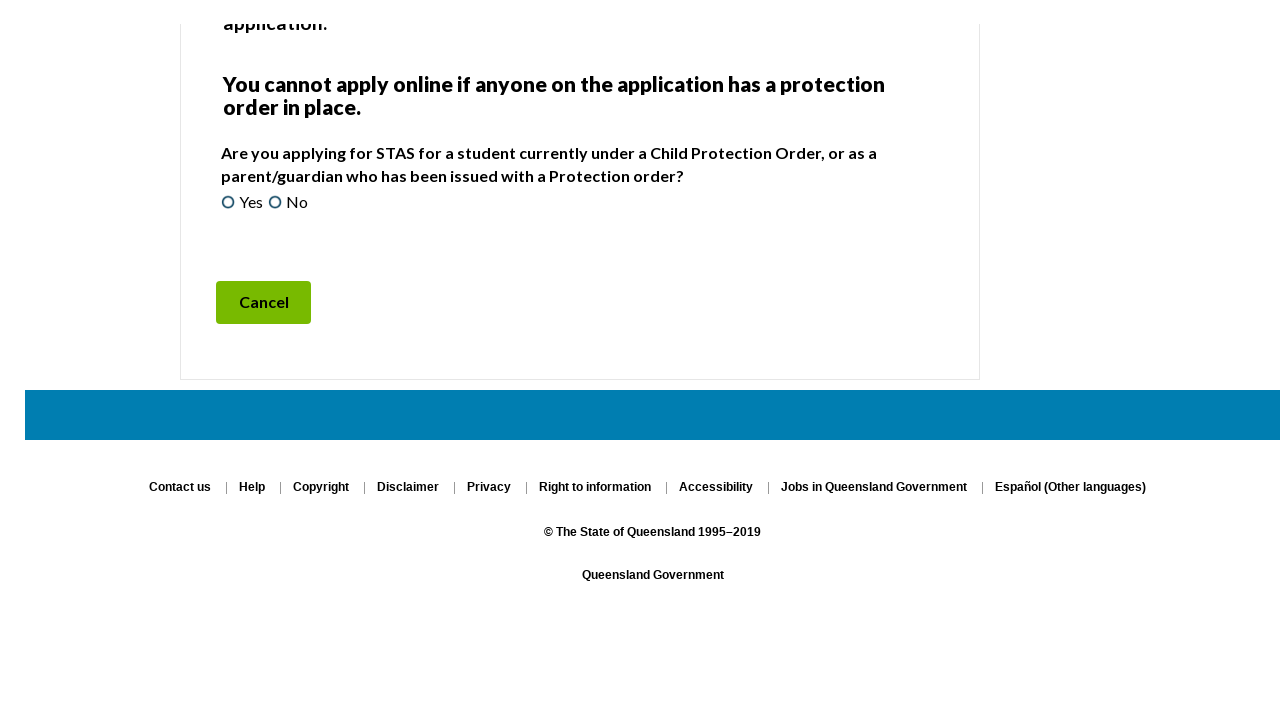

Selected 'No' for child protection order question at (275, 178) on input[aria-label='No']
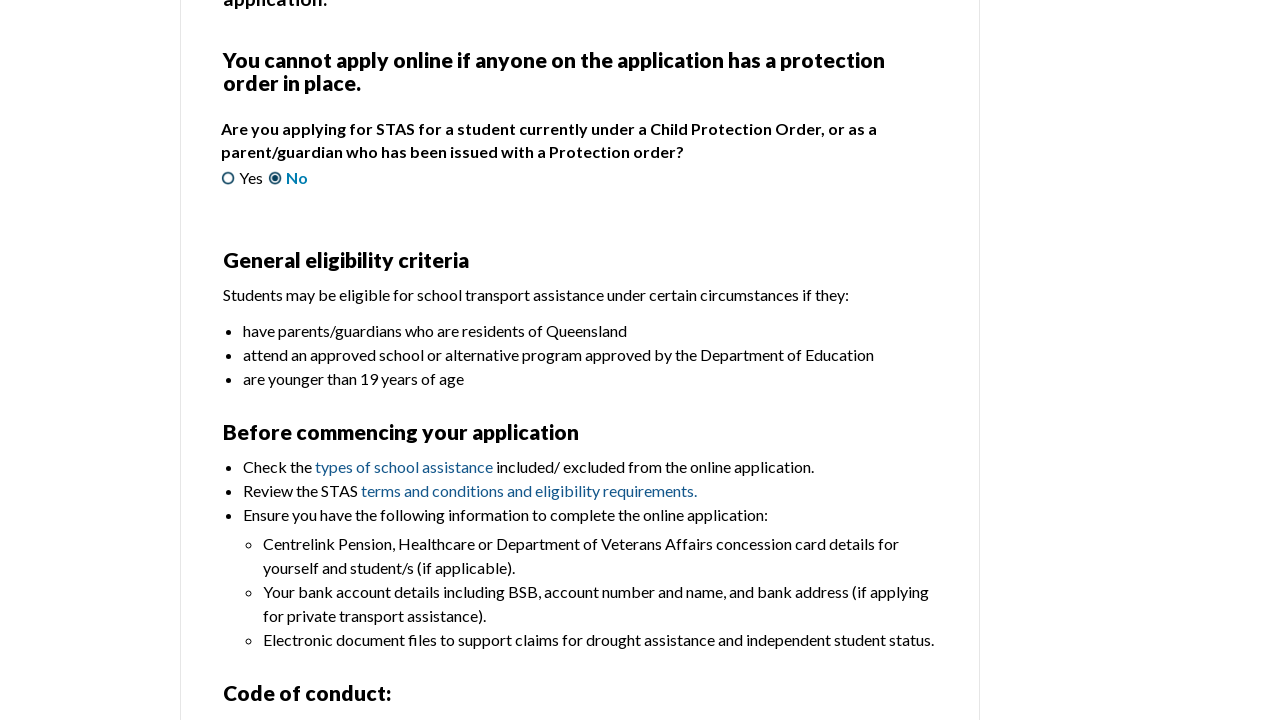

Scrolled down to reveal Accept button
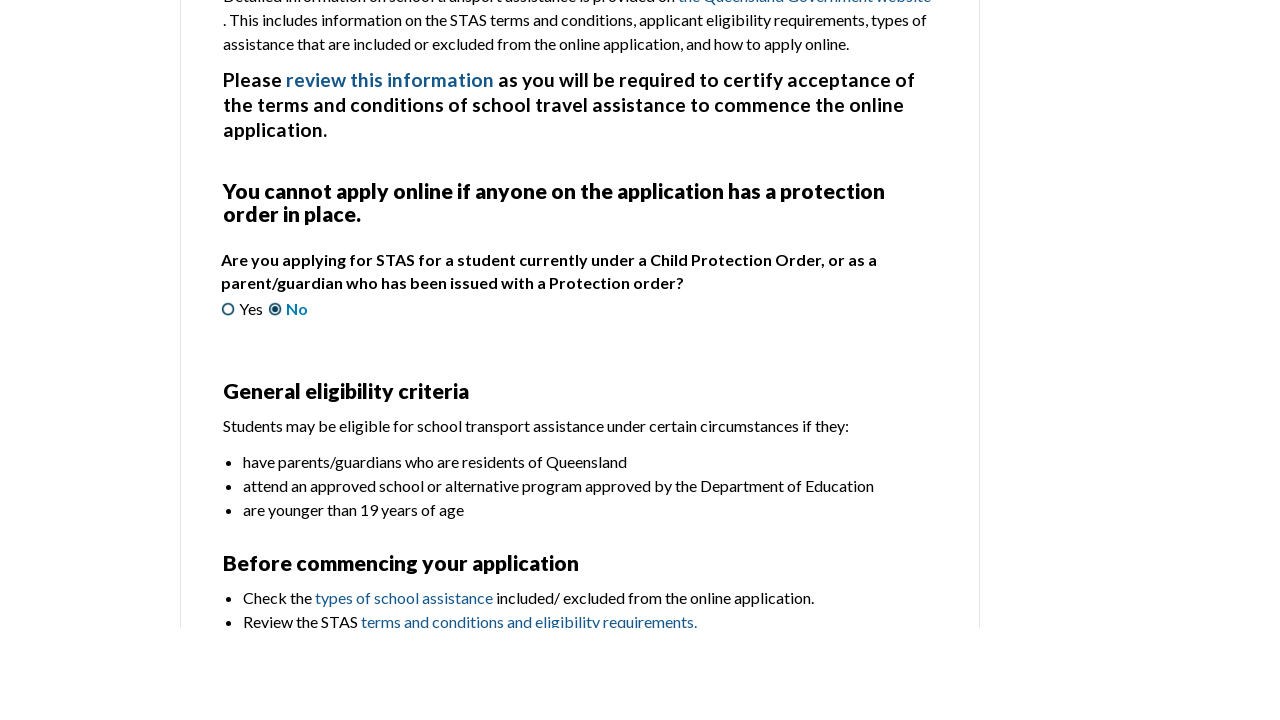

Waited for Accept button to be available
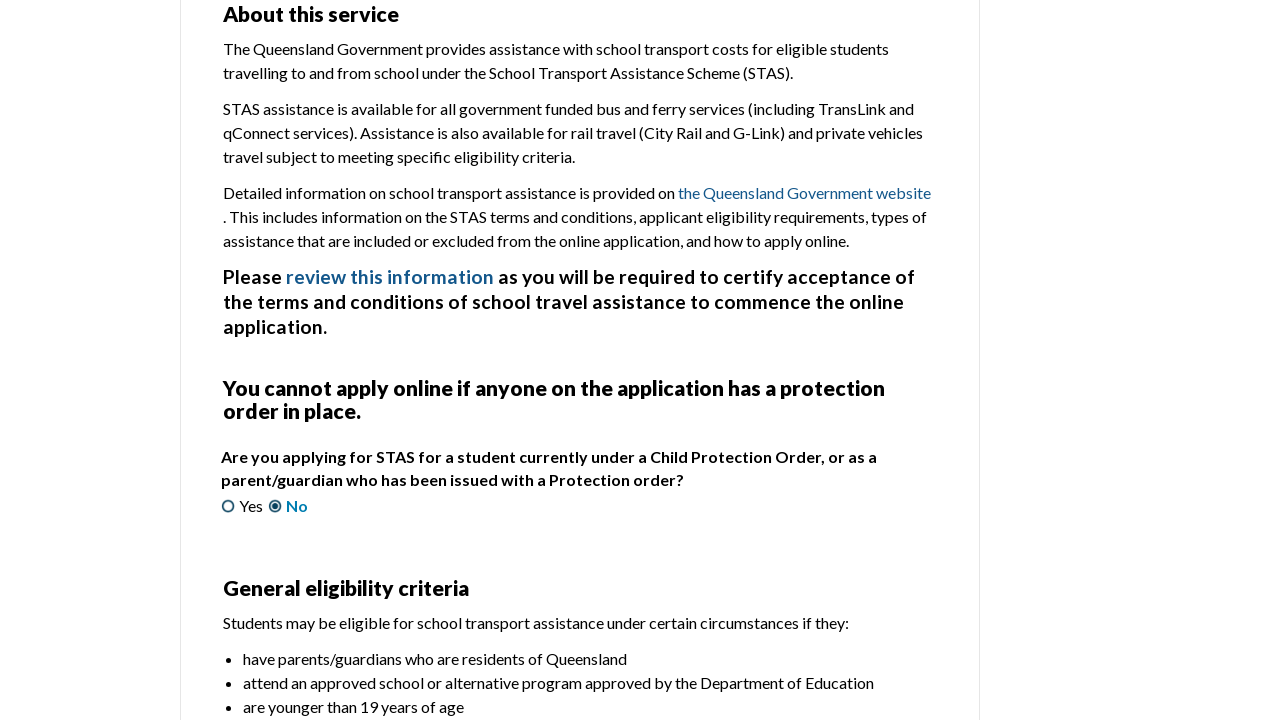

Clicked Accept button to accept terms and conditions at (265, 361) on button[aria-label='Accept']
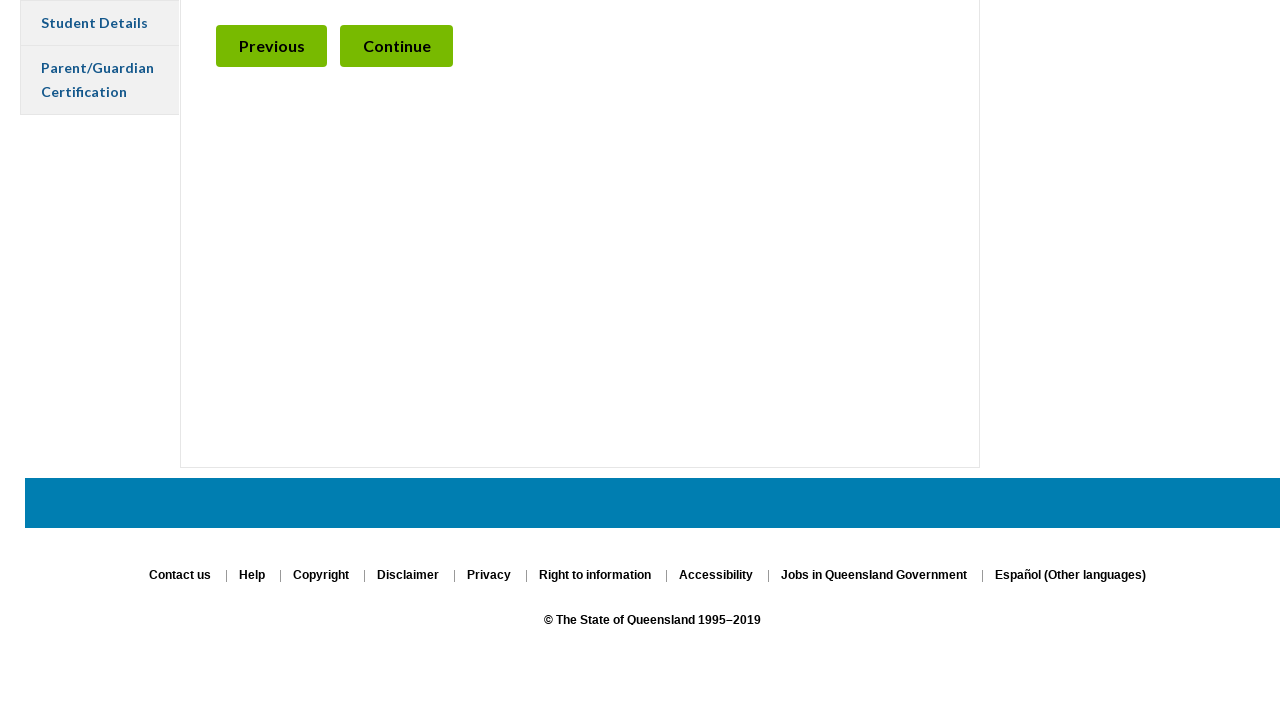

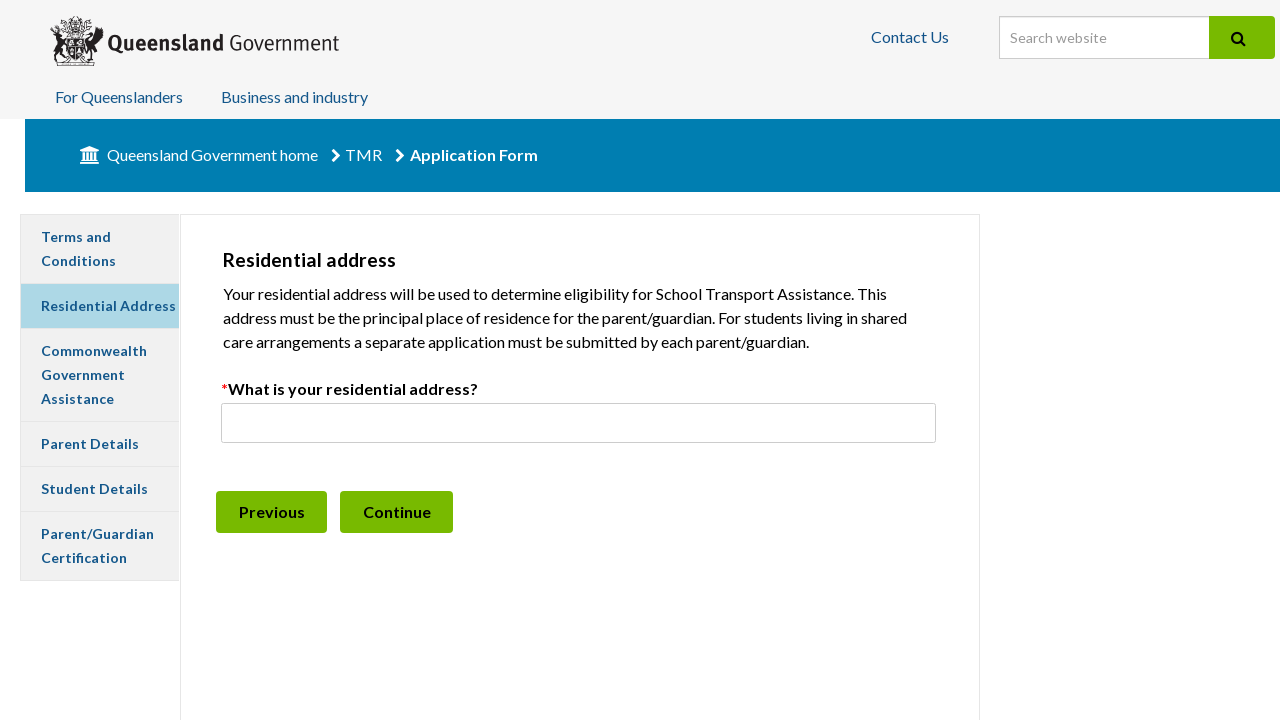